Adds multiple vegetable products to cart, proceeds to checkout, applies a promo code and verifies the code is successfully applied

Starting URL: https://rahulshettyacademy.com/seleniumPractise/

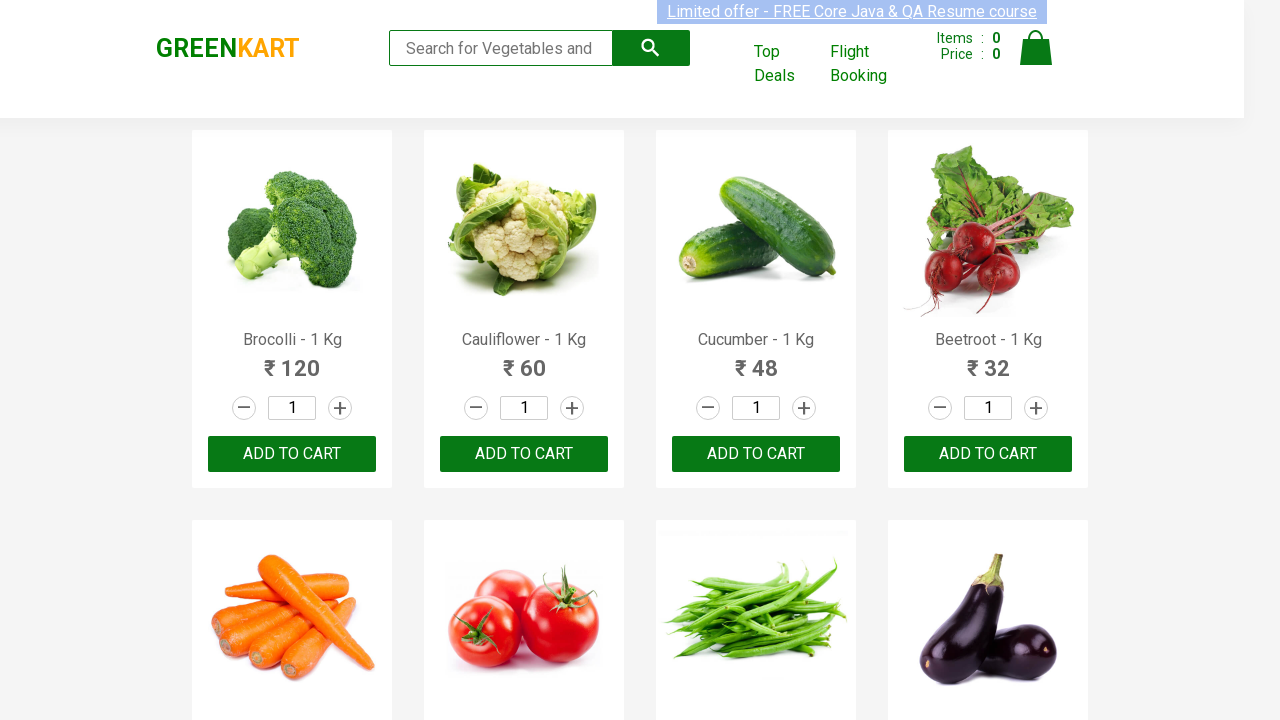

Retrieved all product names from the page
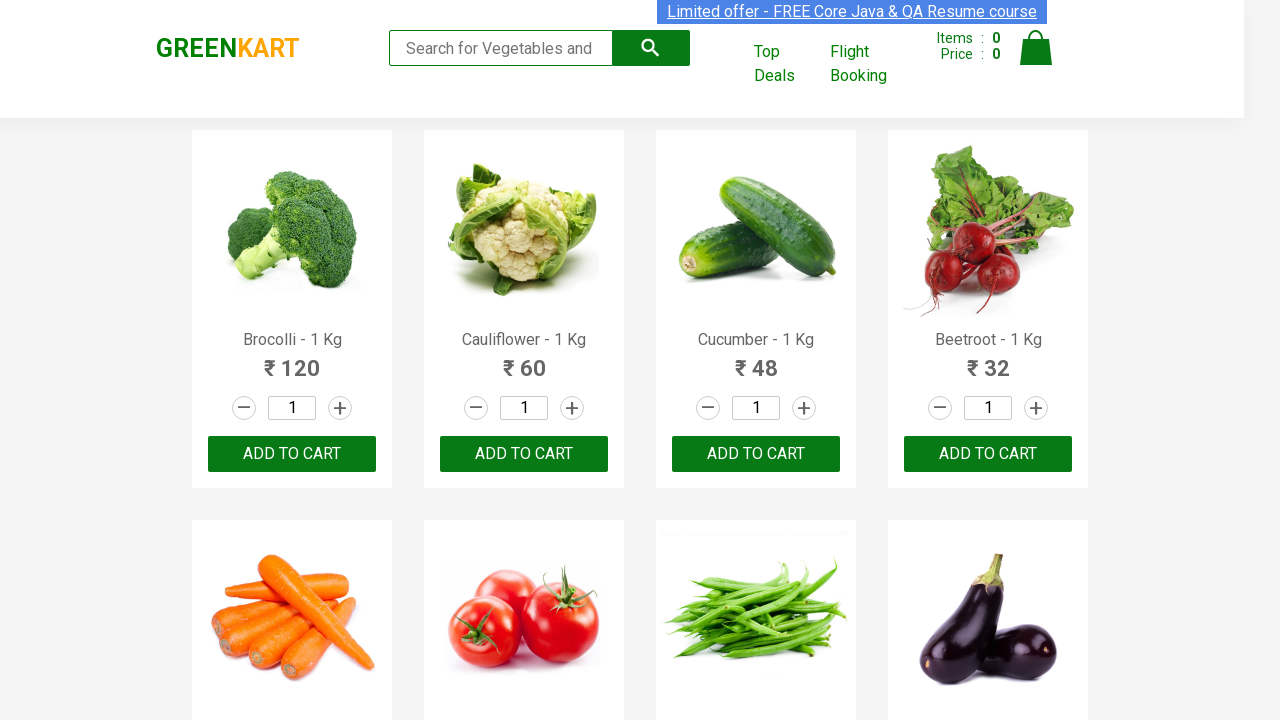

Added 'Brocolli' to cart at (292, 454) on xpath=//div[@class='product-action']/button >> nth=0
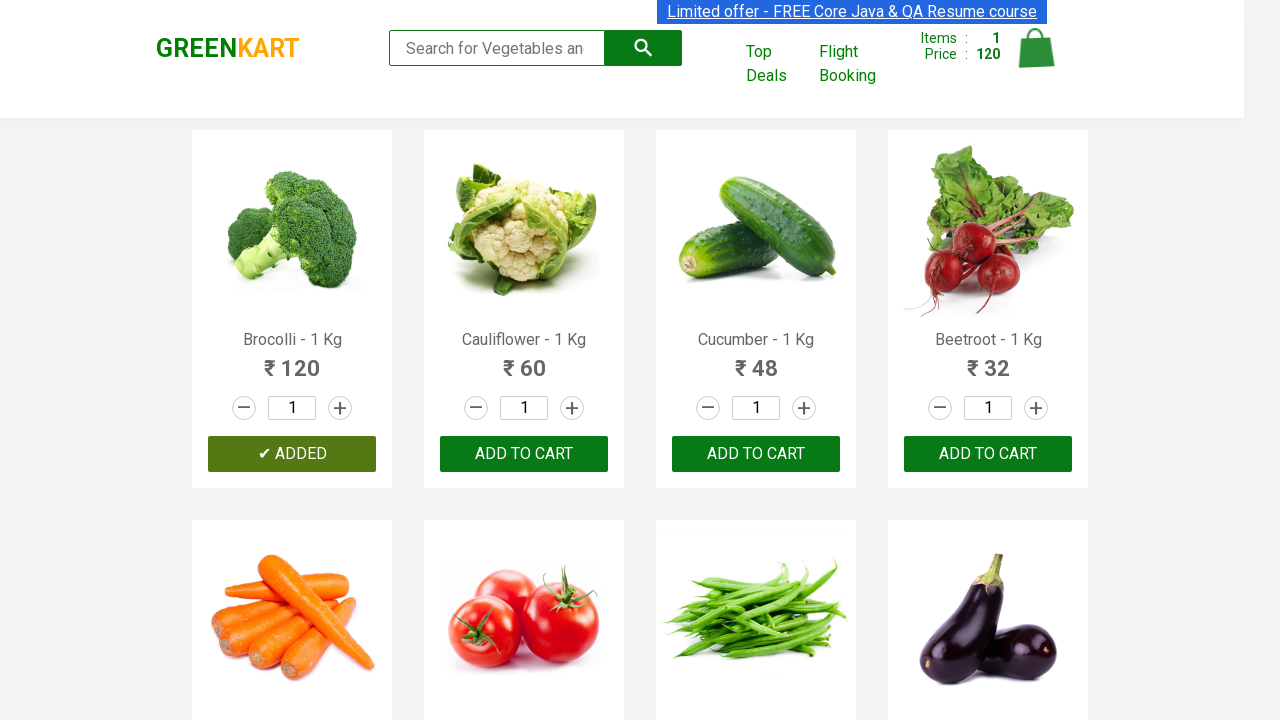

Added 'Cauliflower' to cart at (524, 454) on xpath=//div[@class='product-action']/button >> nth=1
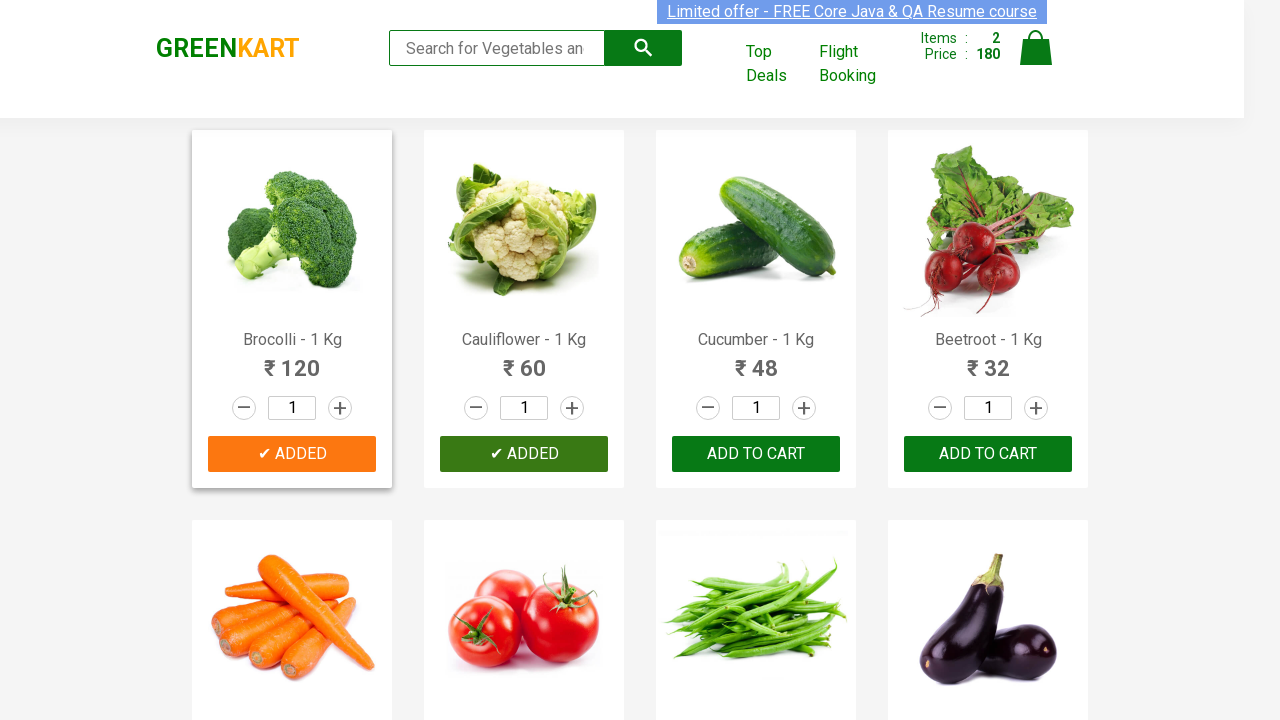

Added 'Cucumber' to cart at (756, 454) on xpath=//div[@class='product-action']/button >> nth=2
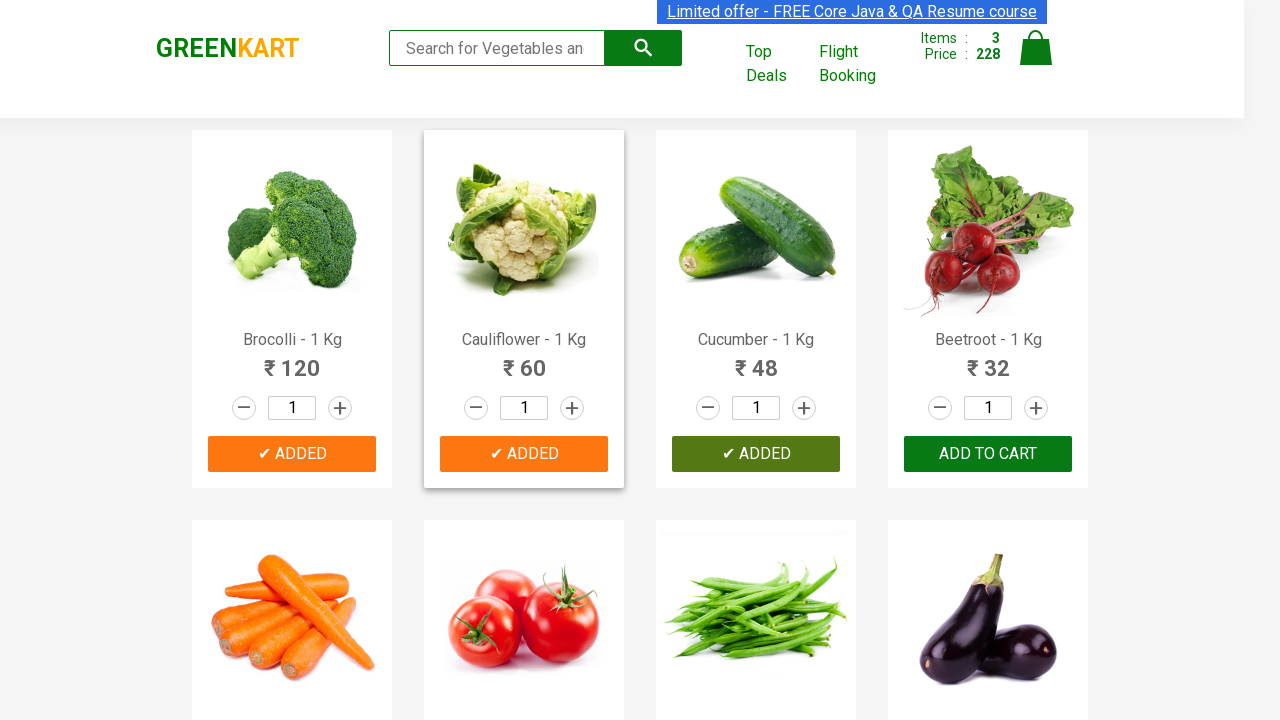

Added 'Beetroot' to cart at (988, 454) on xpath=//div[@class='product-action']/button >> nth=3
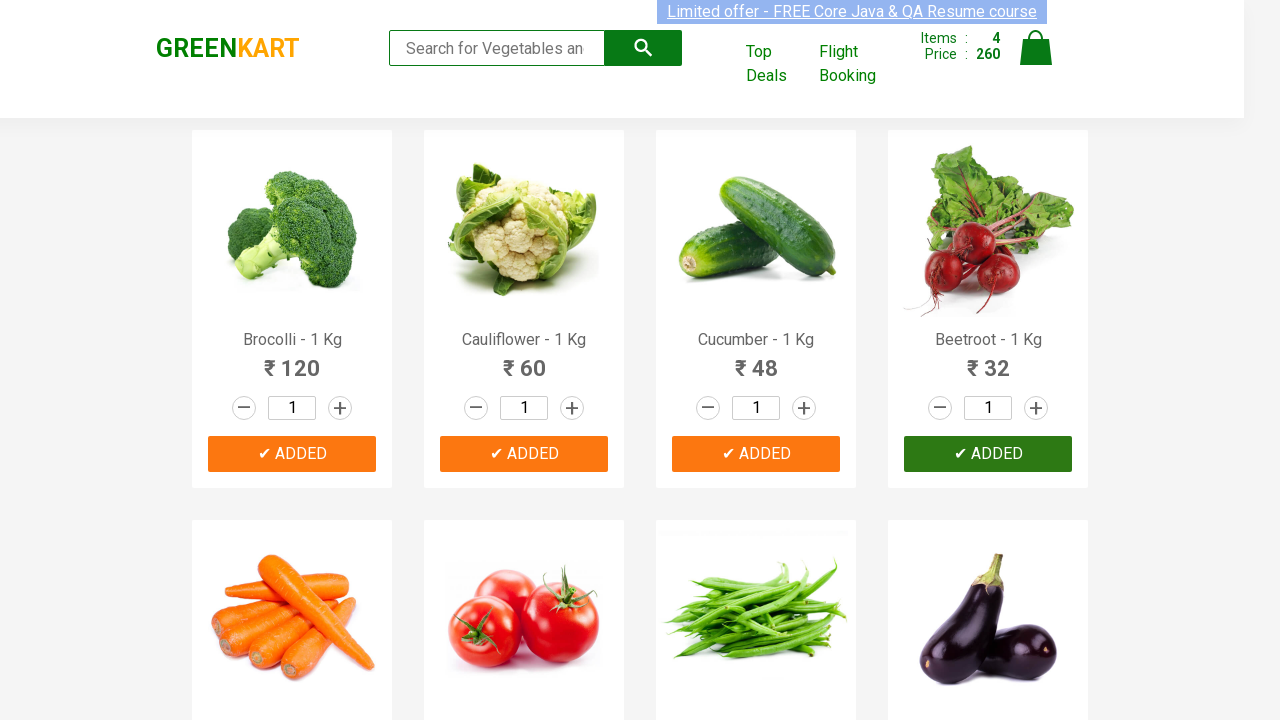

Clicked on cart icon to view cart at (1036, 59) on xpath=//a[@class='cart-icon']
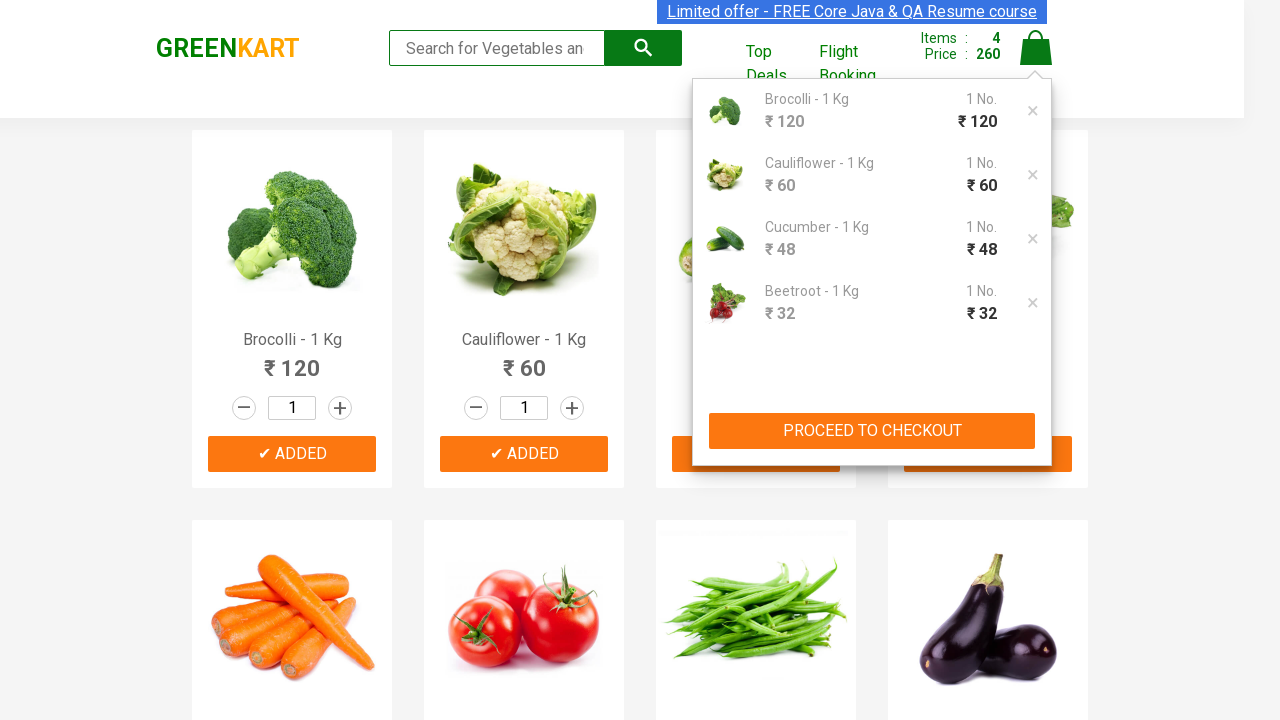

Clicked 'PROCEED TO CHECKOUT' button at (872, 431) on xpath=//button[text()='PROCEED TO CHECKOUT']
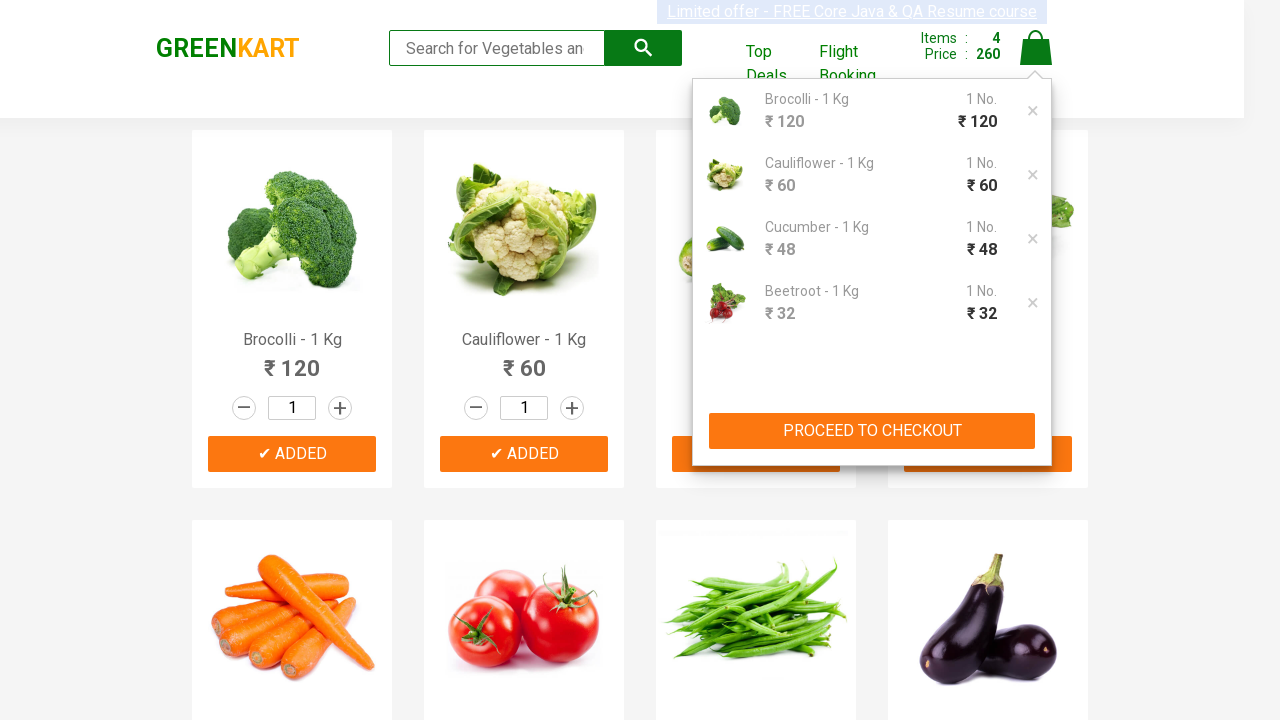

Entered promo code 'rahulshettyacademy' on //div[@class='promoWrapper']/input[@class='promoCode']
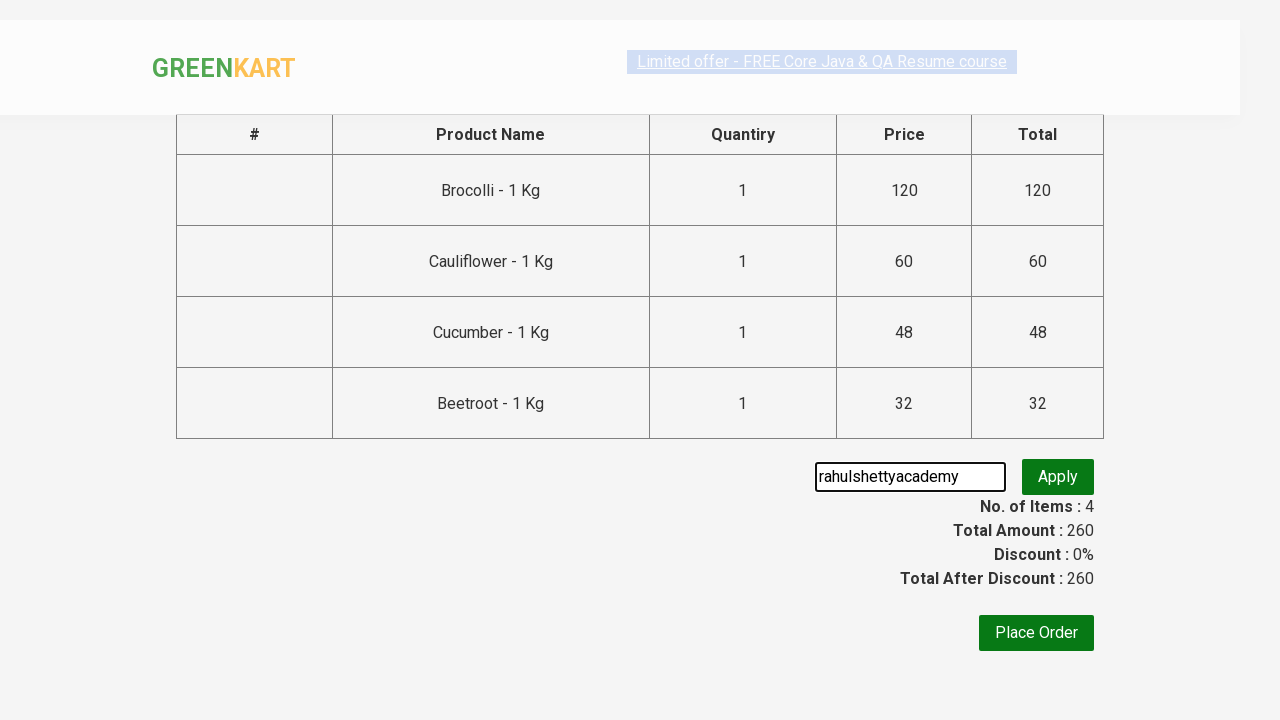

Clicked apply promo button at (1058, 477) on button.promoBtn
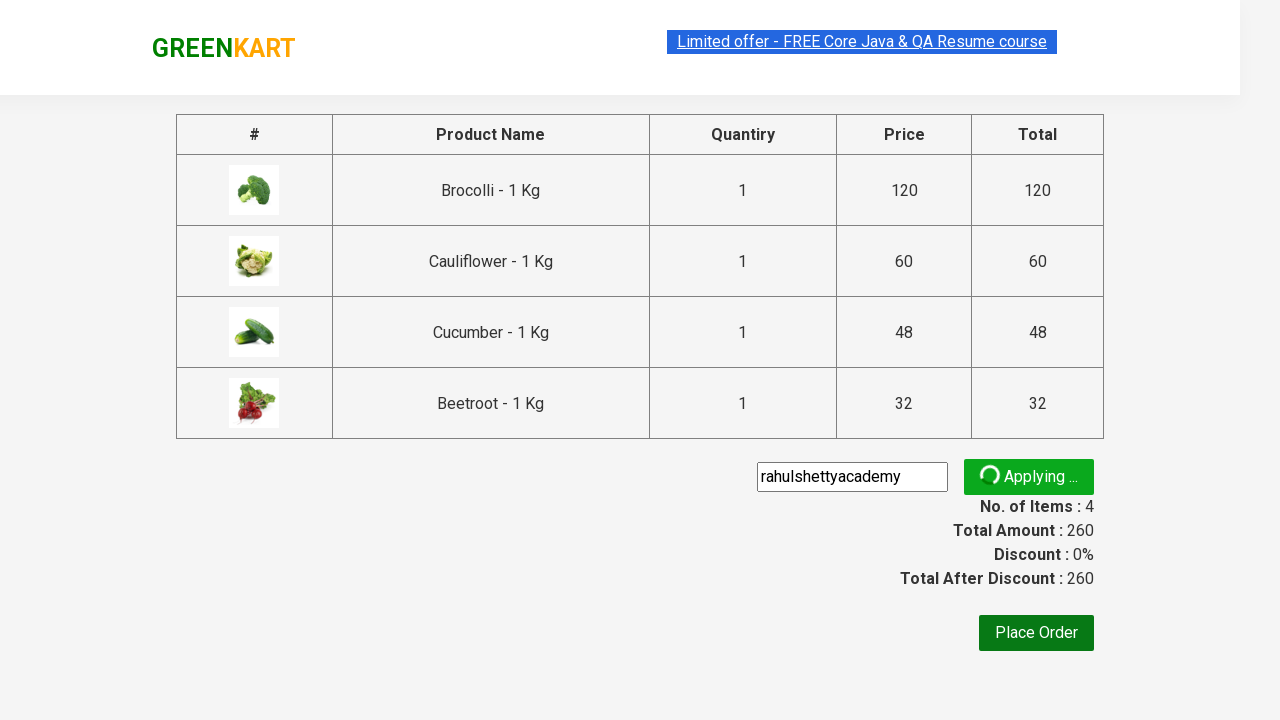

Waited for promo info message to appear
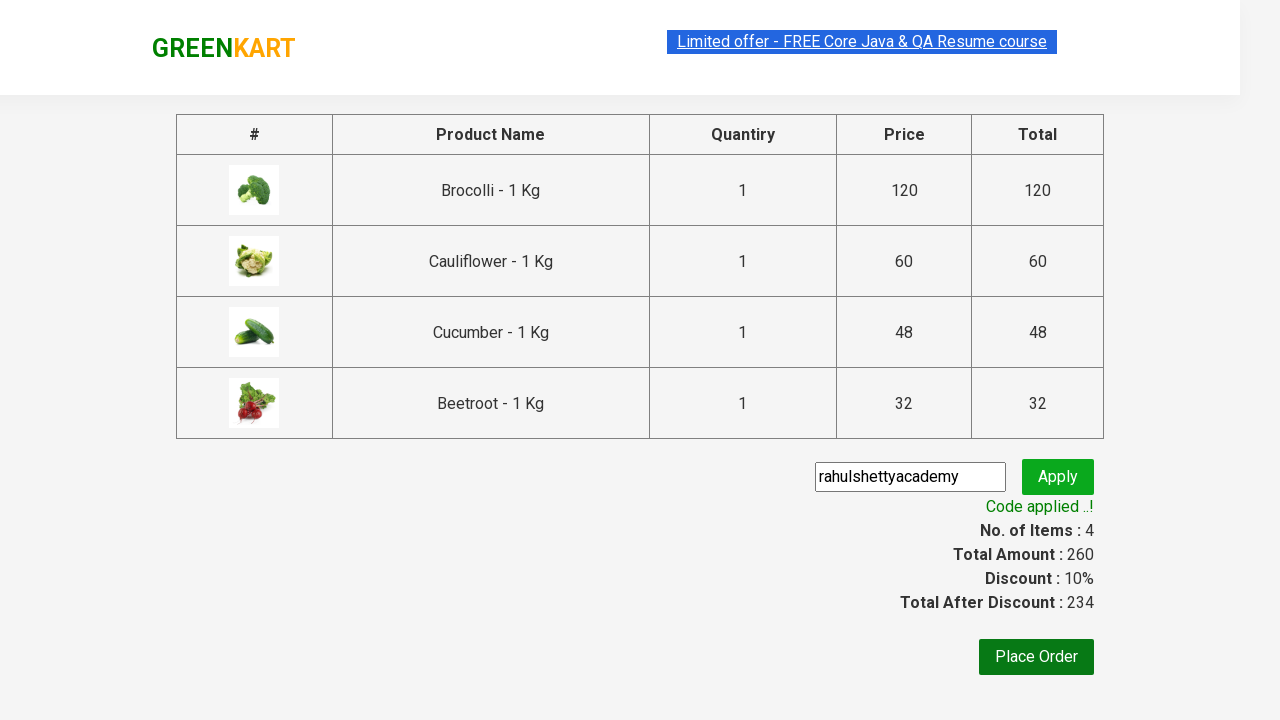

Retrieved promo info text: 'Code applied ..!'
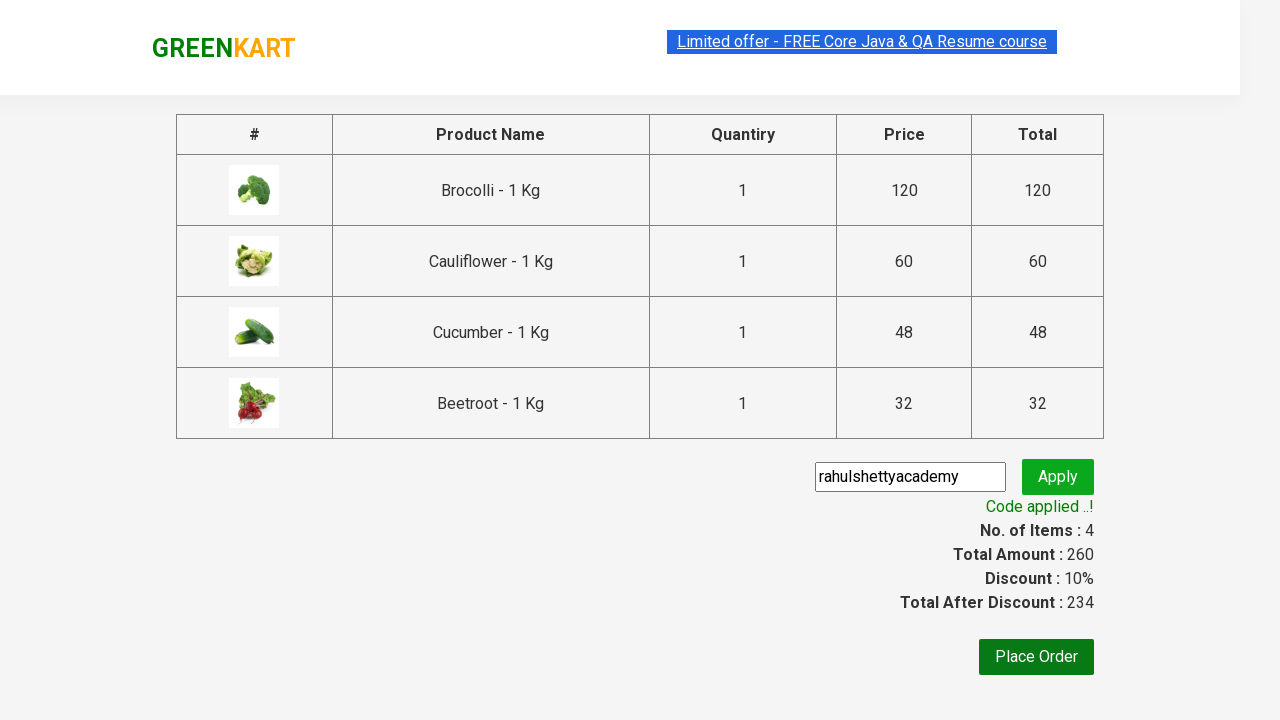

Verified promo code was successfully applied
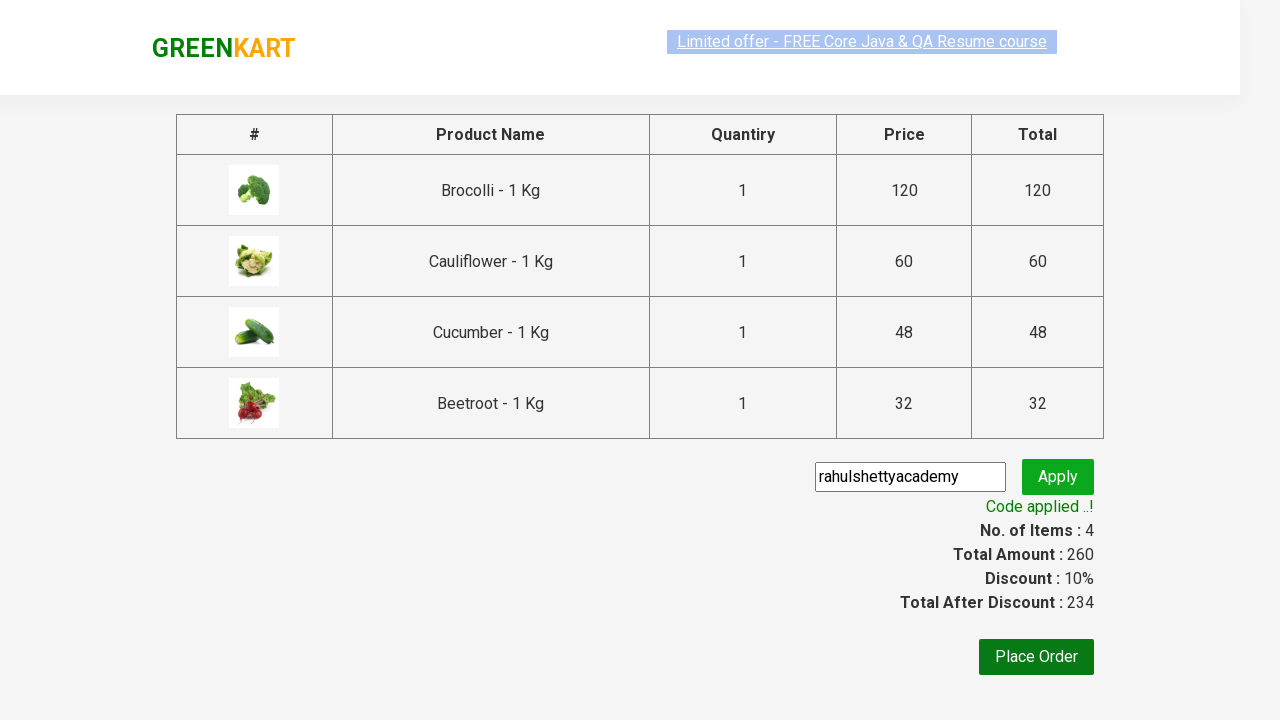

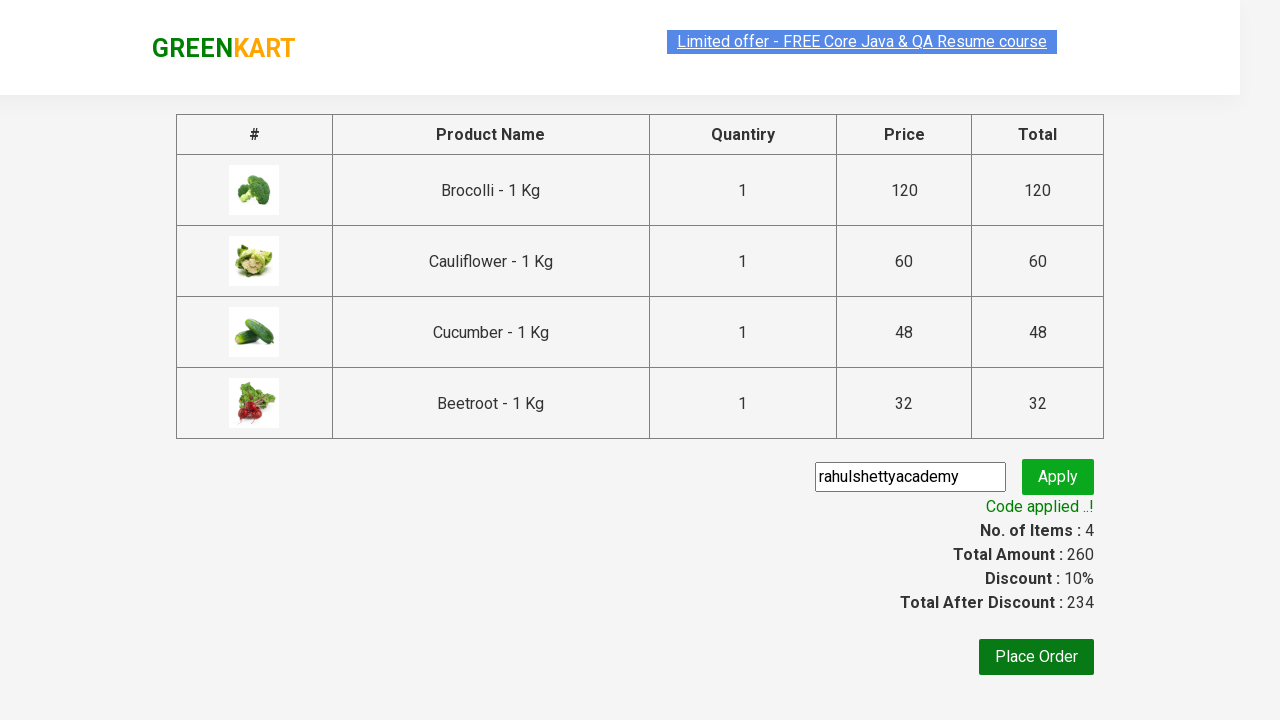